Tests Shadow DOM interaction by scrolling to a specific element and filling an input field nested within multiple shadow roots with a pizza type value.

Starting URL: https://selectorshub.com/xpath-practice-page/

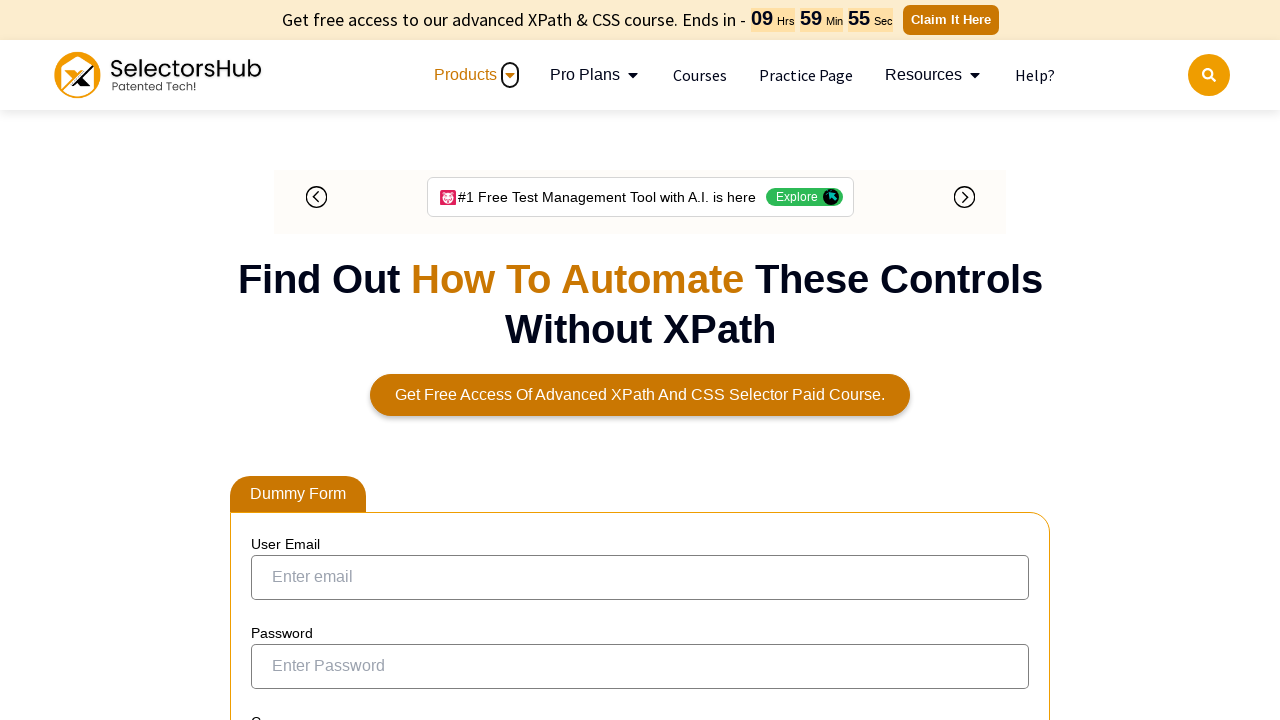

Scrolled to userName div element
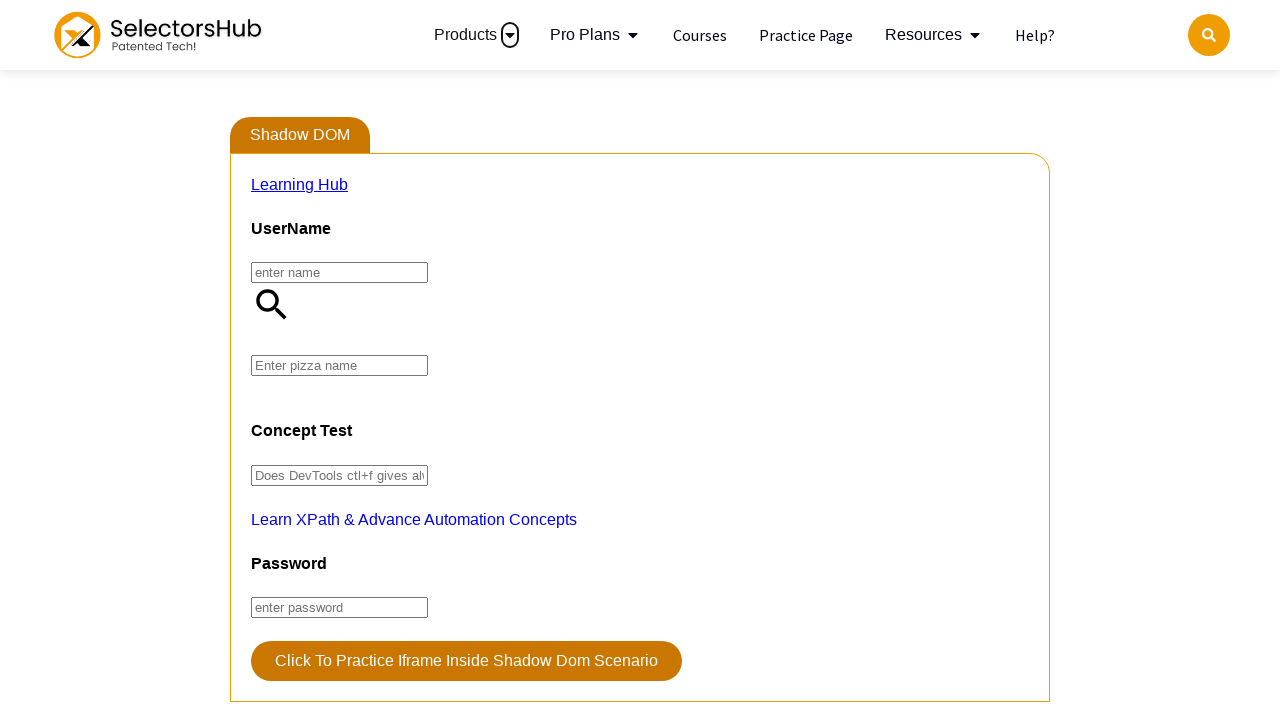

Filled pizza input field nested within shadow DOM with 'Farmhouse' on div#userName >> input#pizza
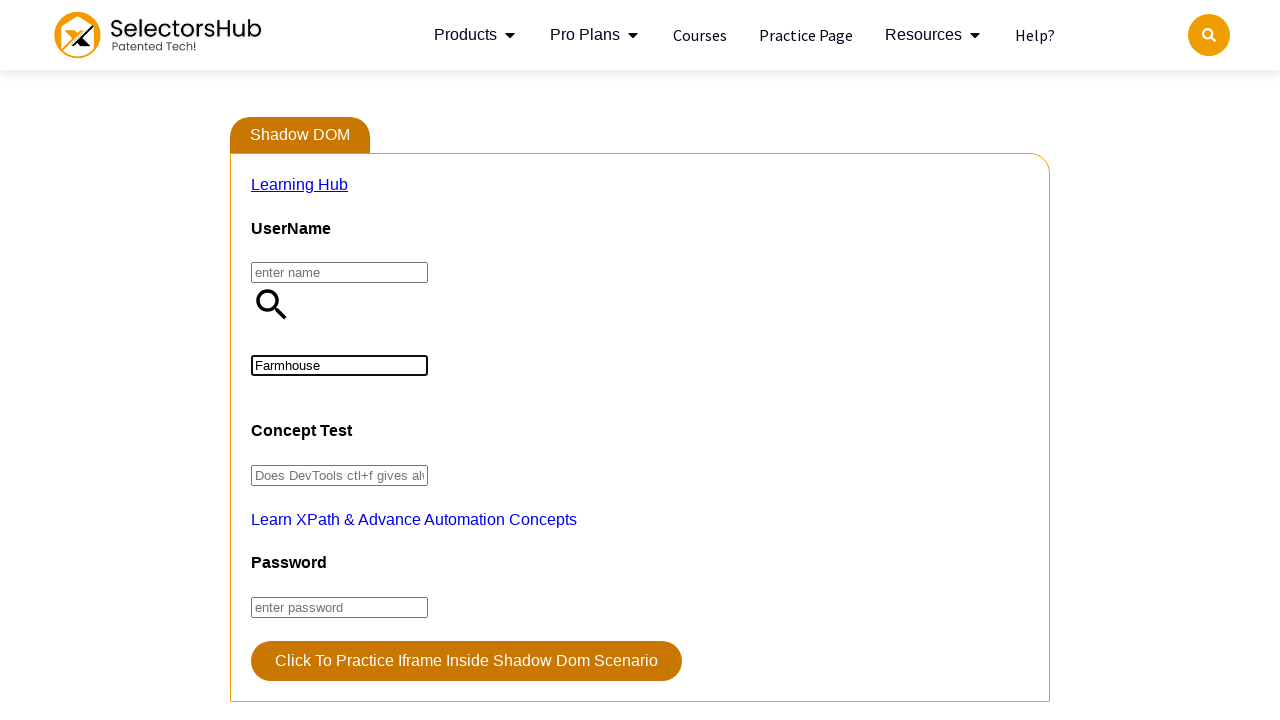

Waited 1000ms for action to complete
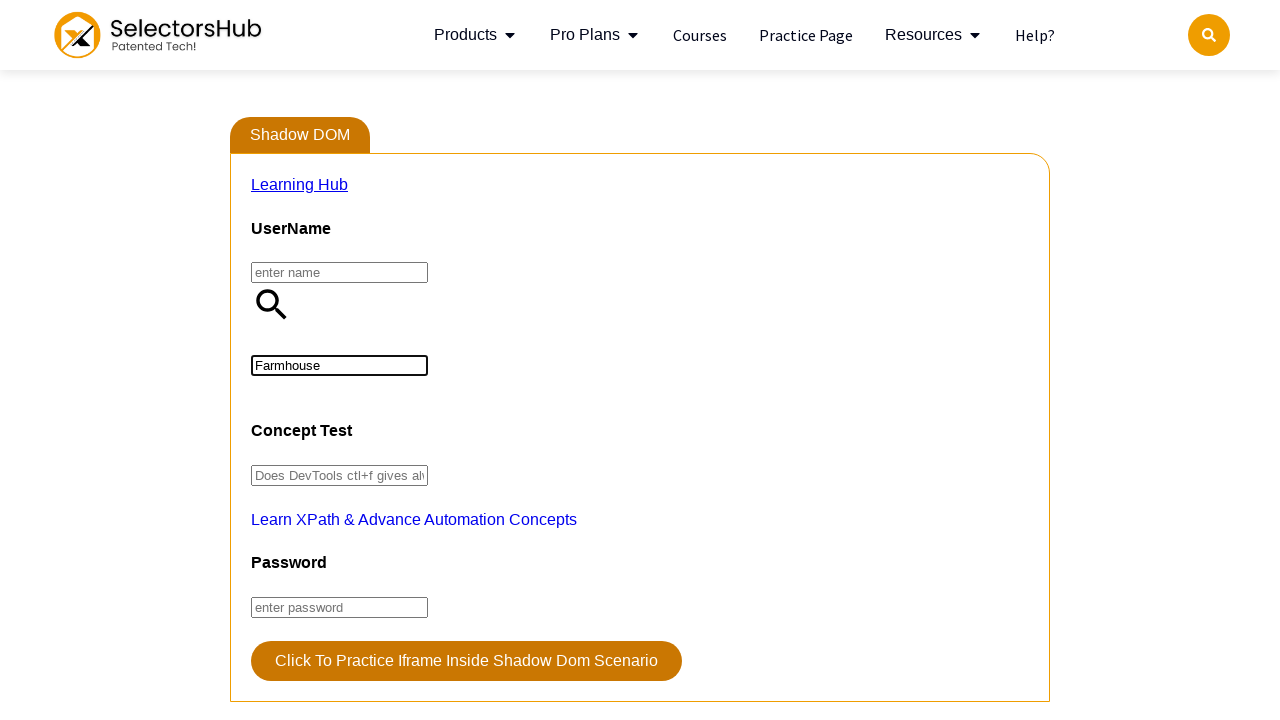

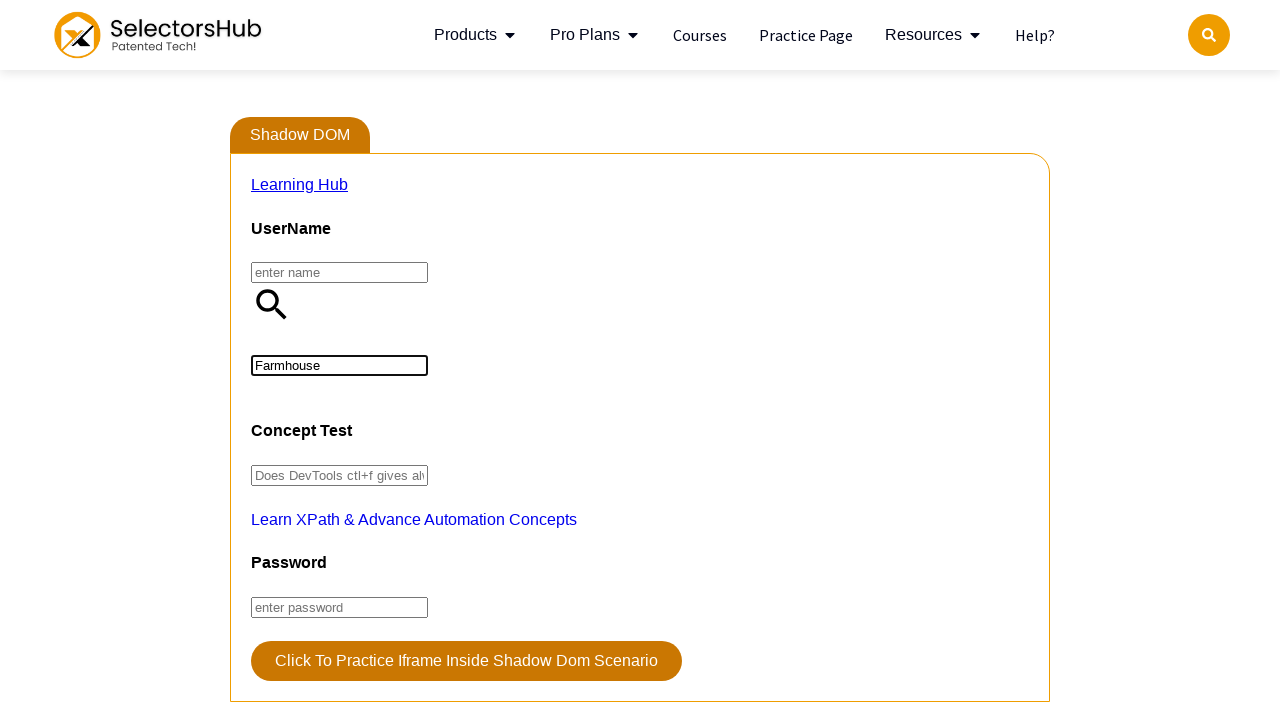